Tests that registration fails when username has 41 characters (exceeds max length), verifying the username length error message

Starting URL: https://anatoly-karpovich.github.io/demo-login-form/

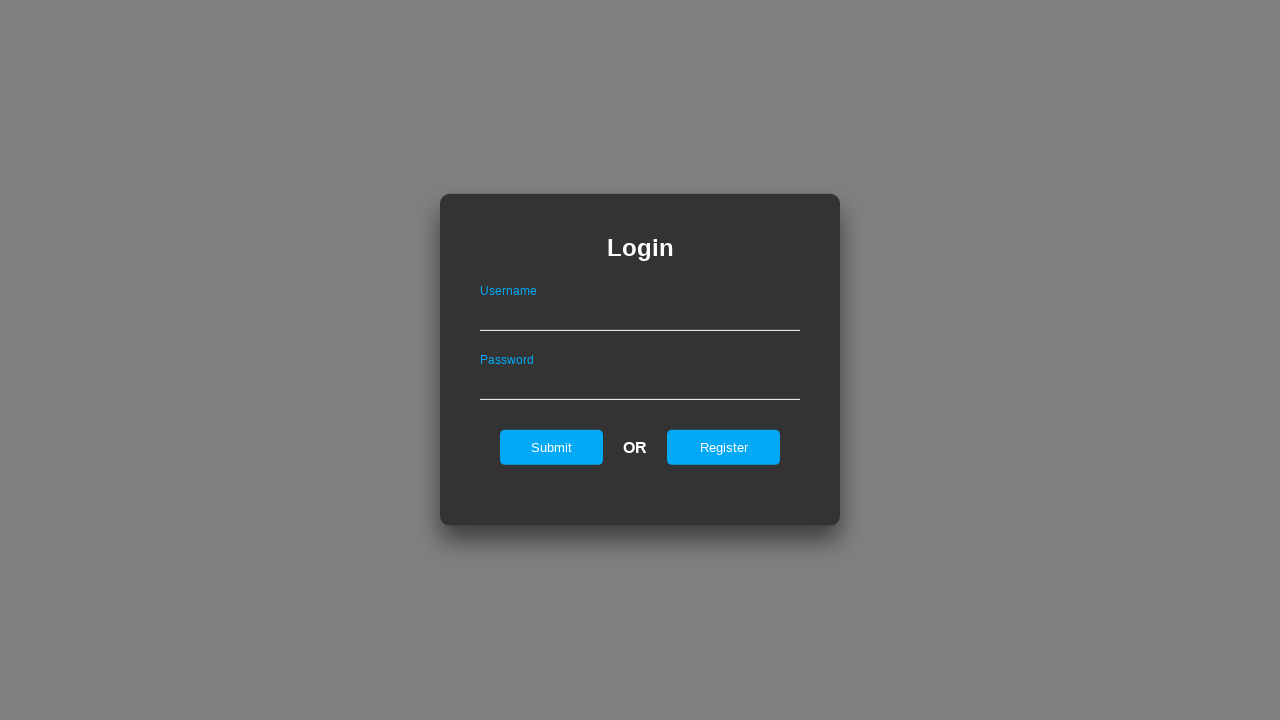

Clicked register button to navigate to registration form at (724, 447) on #registerOnLogin
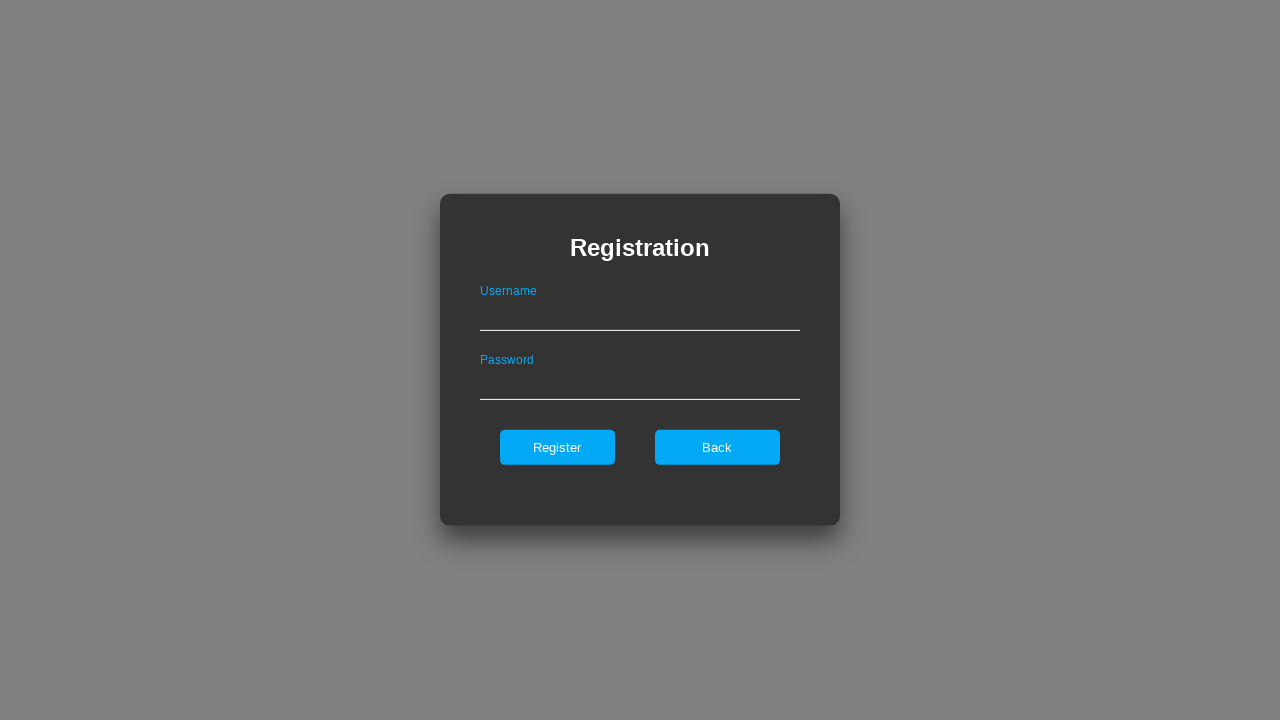

Filled username field with 41-character string exceeding max length of 40 on #userNameOnRegister
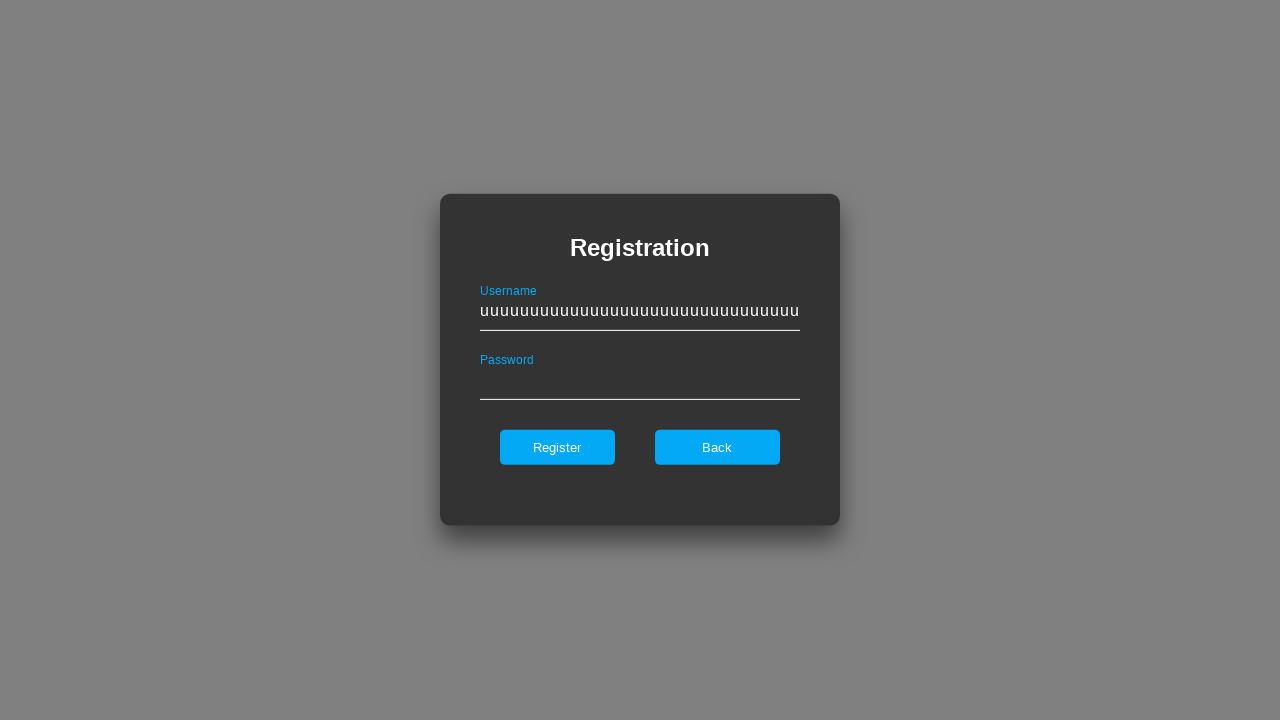

Filled password field with valid password 'Password1' on #passwordOnRegister
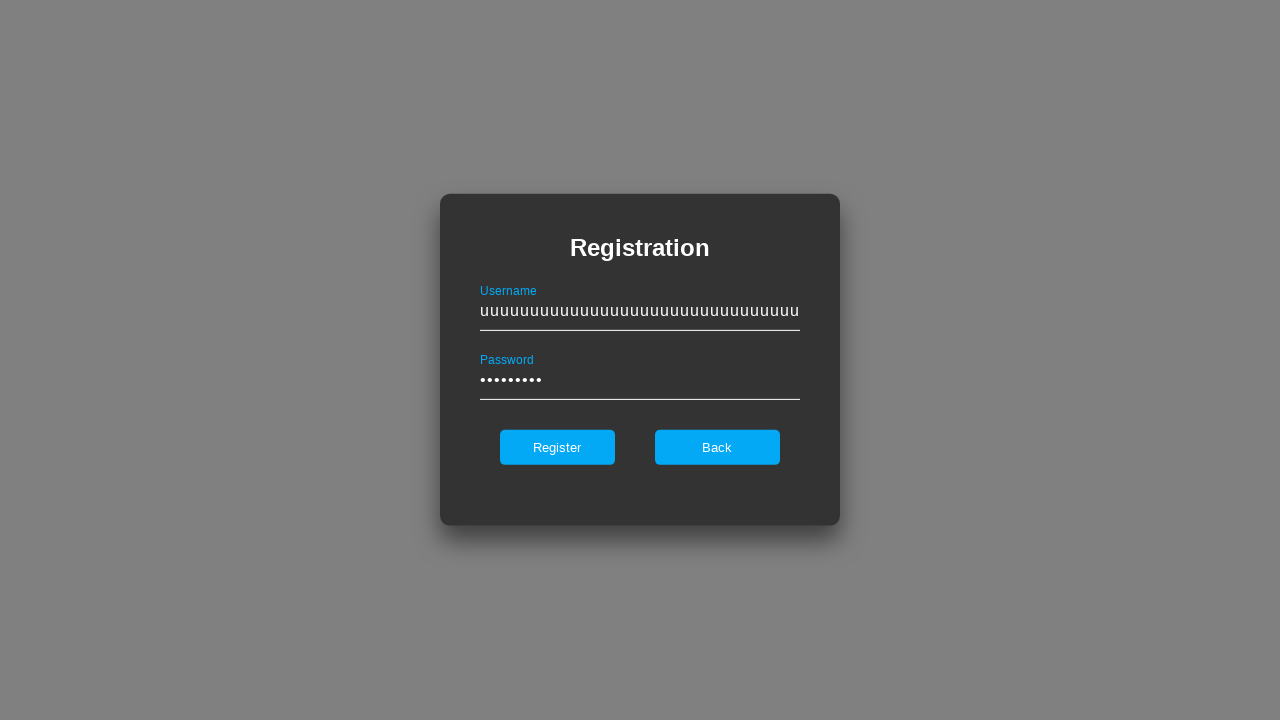

Clicked register button to attempt registration with invalid username at (557, 447) on #register
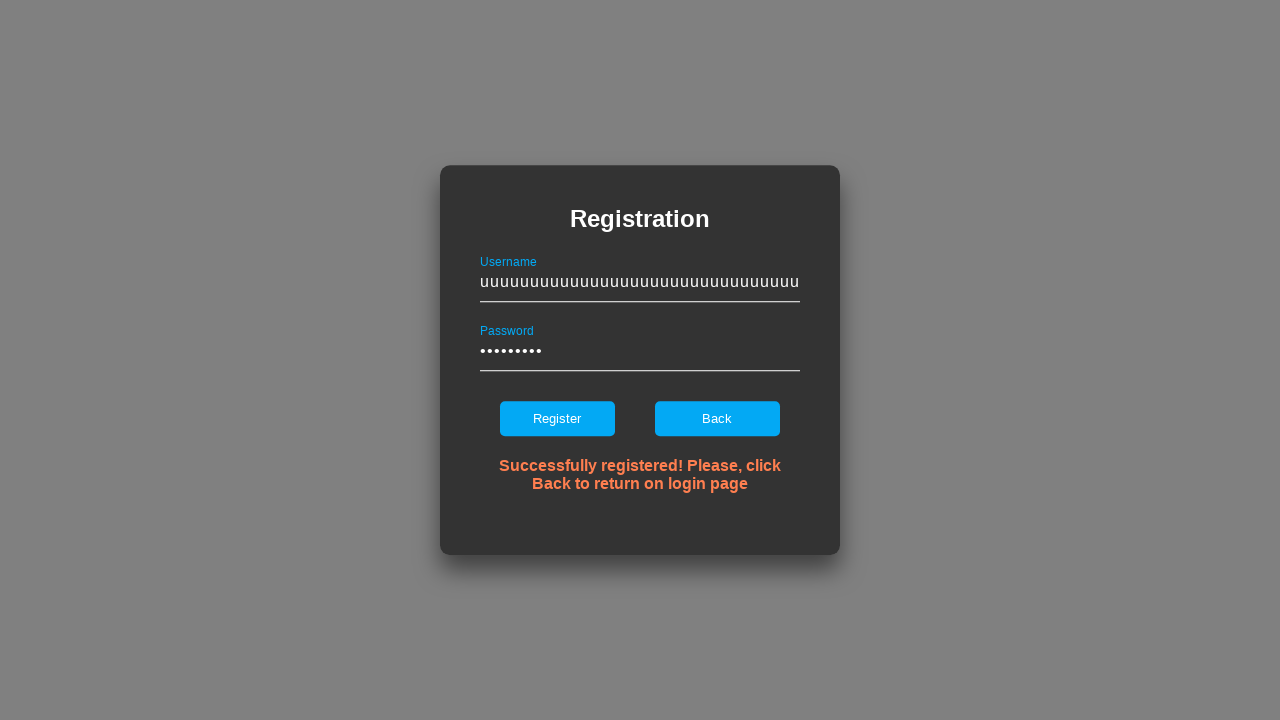

Username length error message appeared
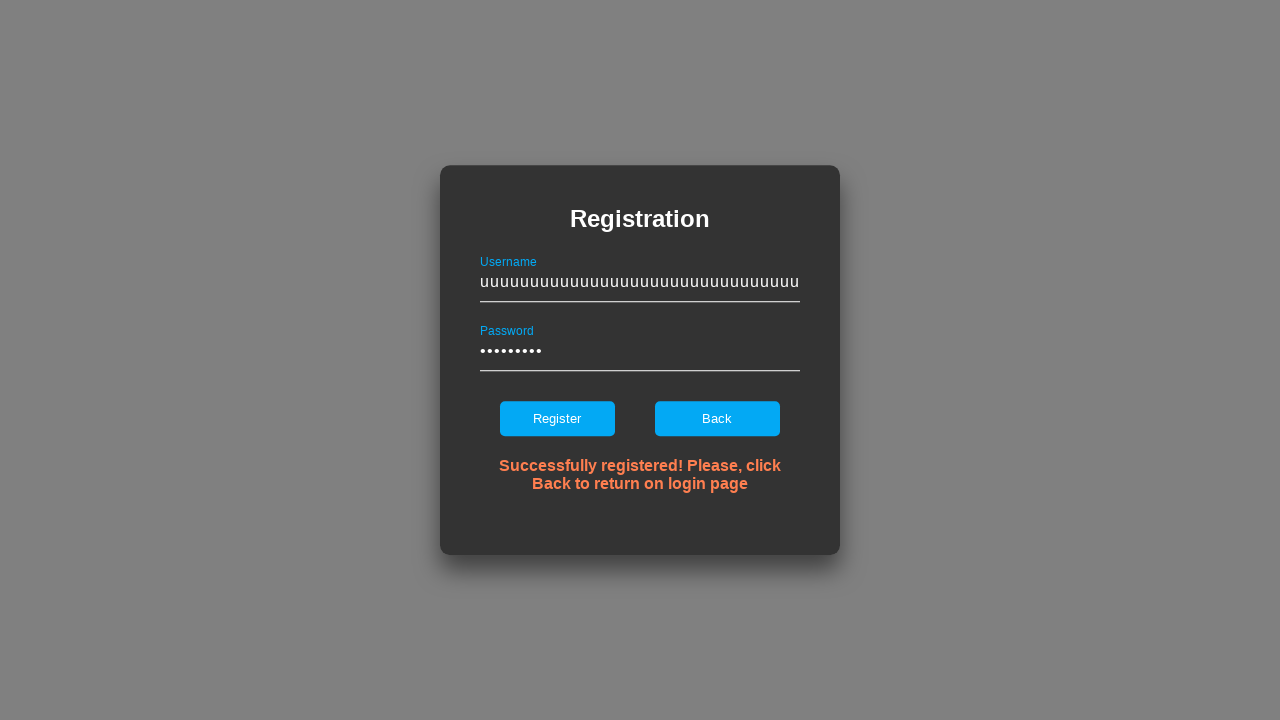

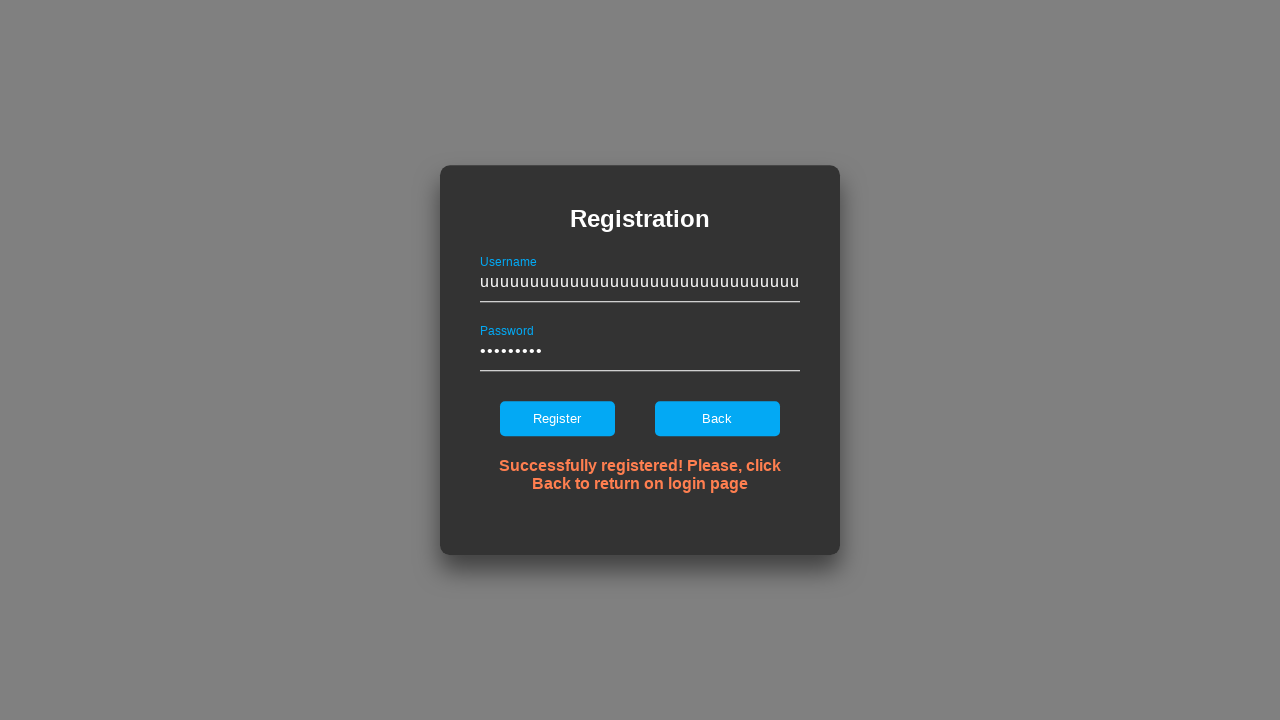